Tests filtering to display only active (uncompleted) todo items

Starting URL: https://demo.playwright.dev/todomvc

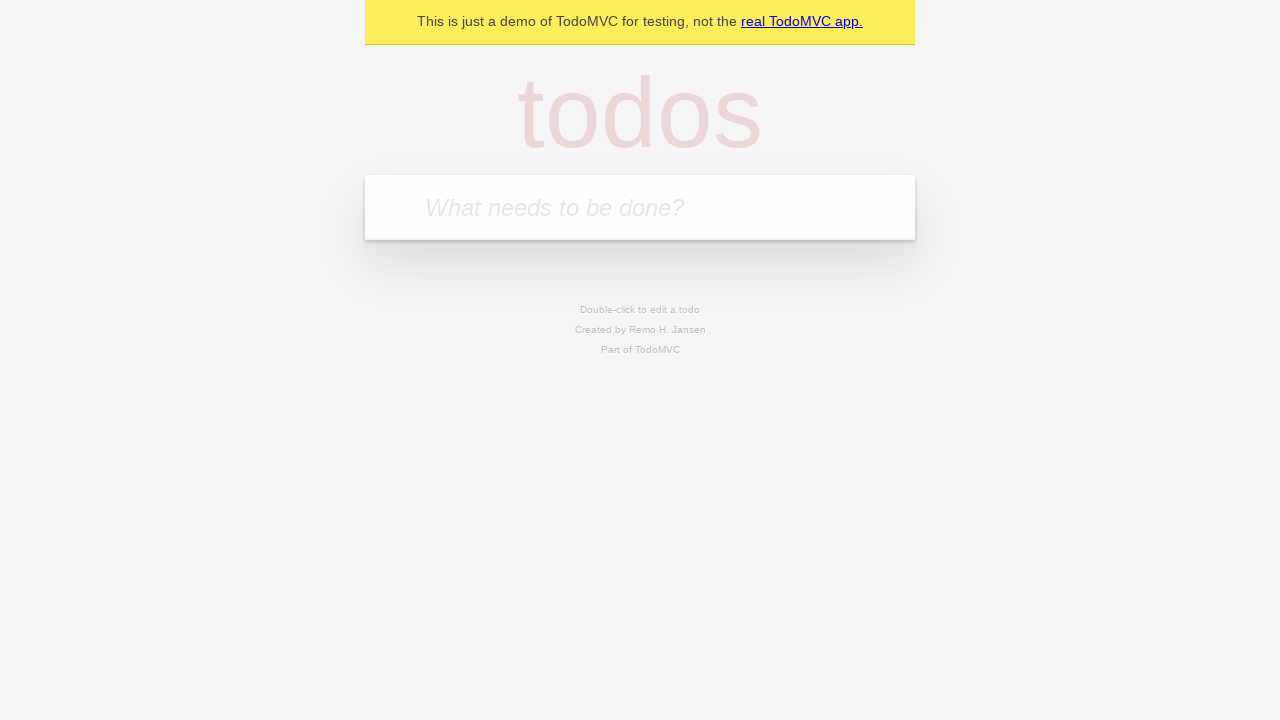

Filled todo input with 'buy some cheese' on internal:attr=[placeholder="What needs to be done?"i]
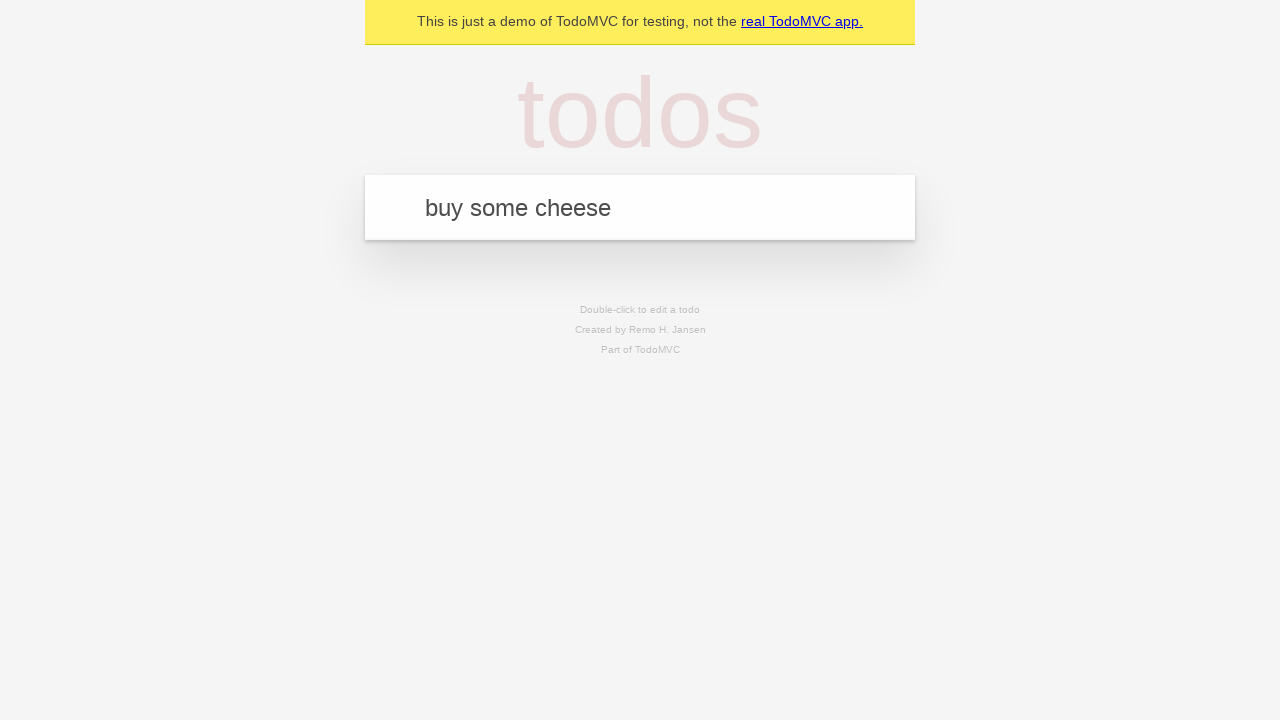

Pressed Enter to add first todo on internal:attr=[placeholder="What needs to be done?"i]
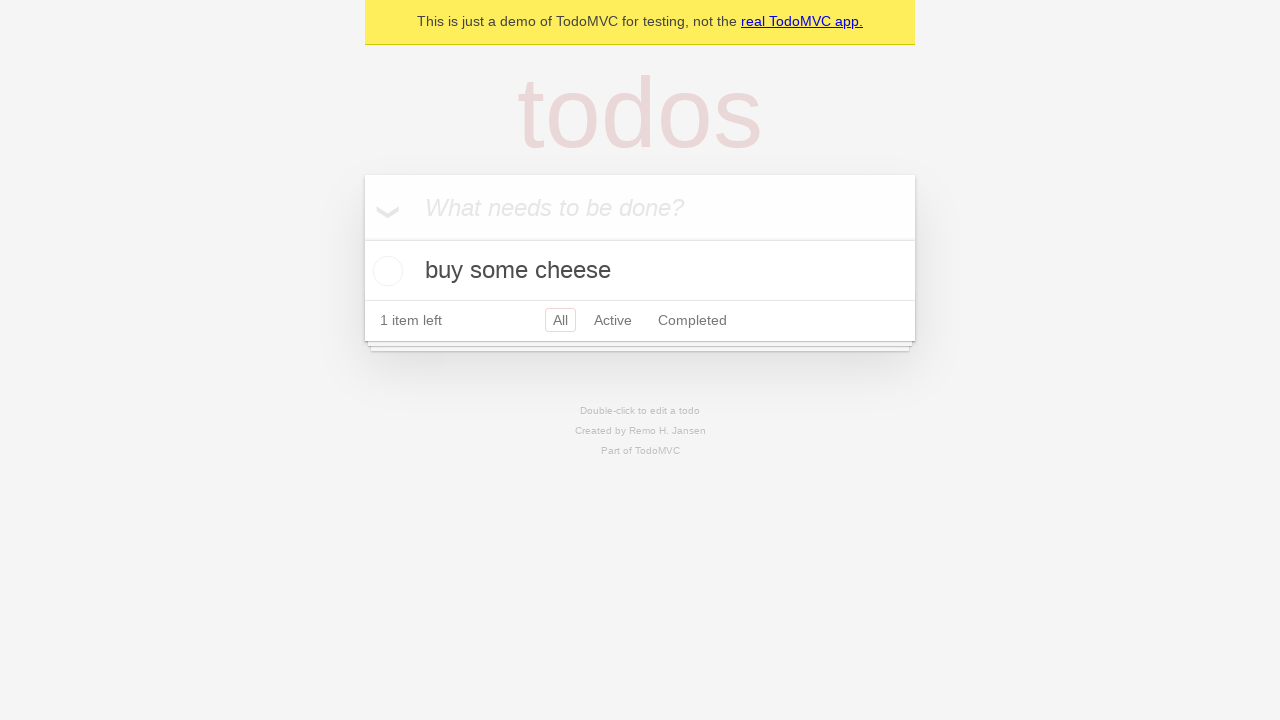

Filled todo input with 'feed the cat' on internal:attr=[placeholder="What needs to be done?"i]
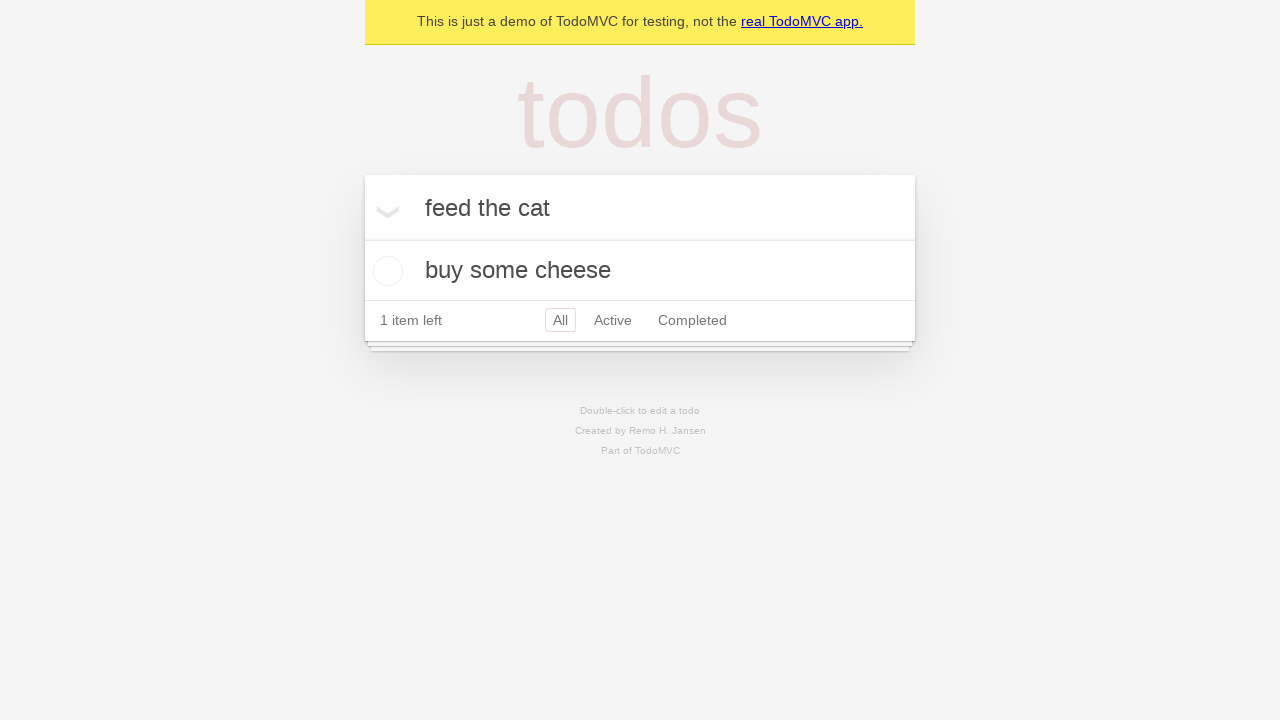

Pressed Enter to add second todo on internal:attr=[placeholder="What needs to be done?"i]
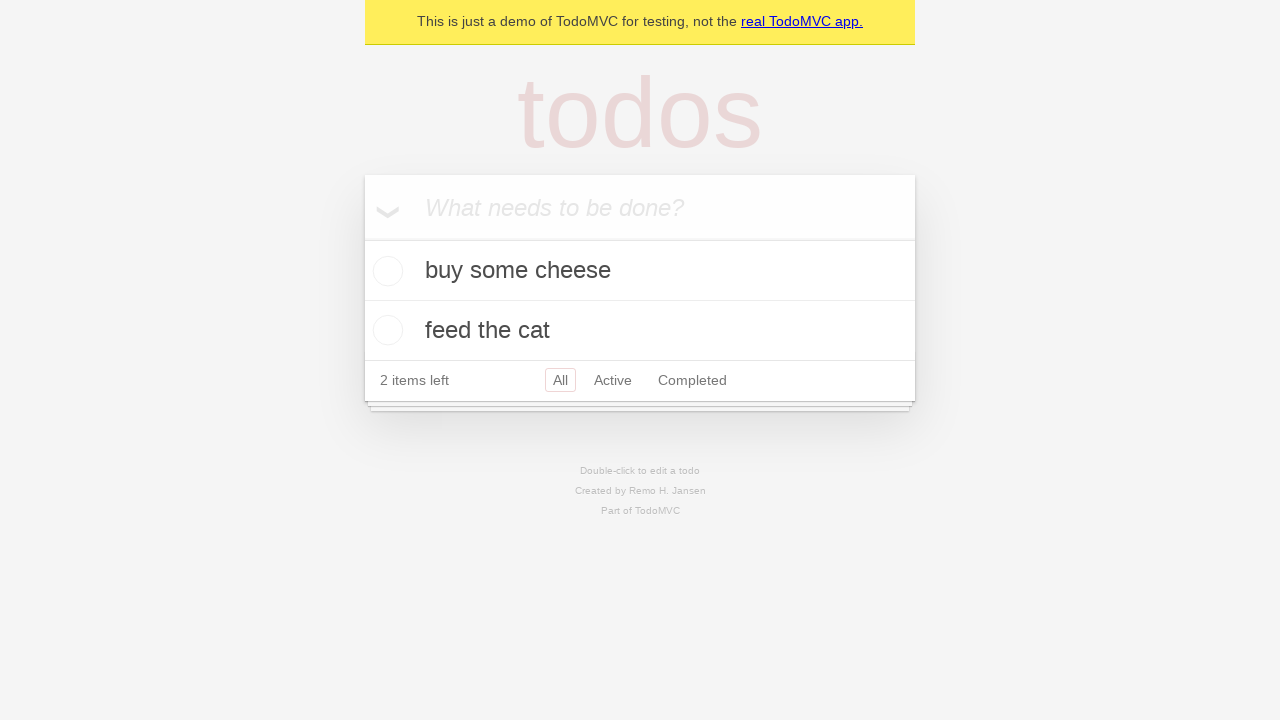

Filled todo input with 'book a doctors appointment' on internal:attr=[placeholder="What needs to be done?"i]
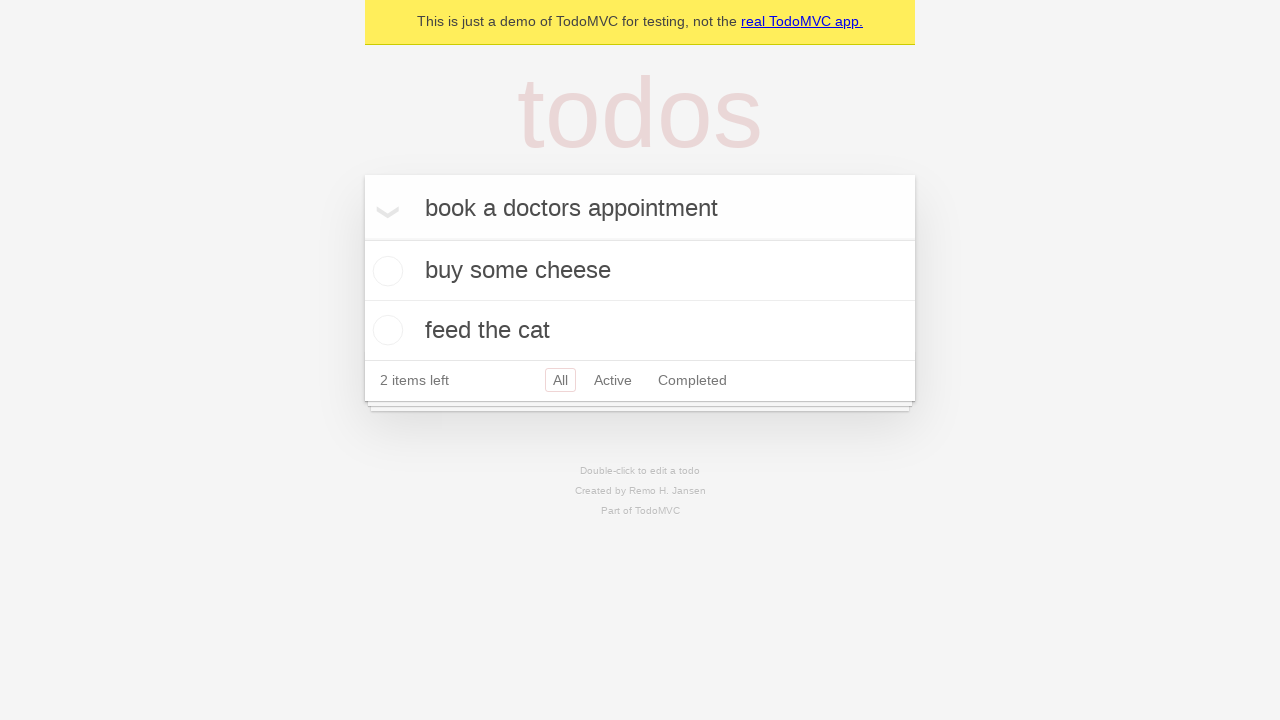

Pressed Enter to add third todo on internal:attr=[placeholder="What needs to be done?"i]
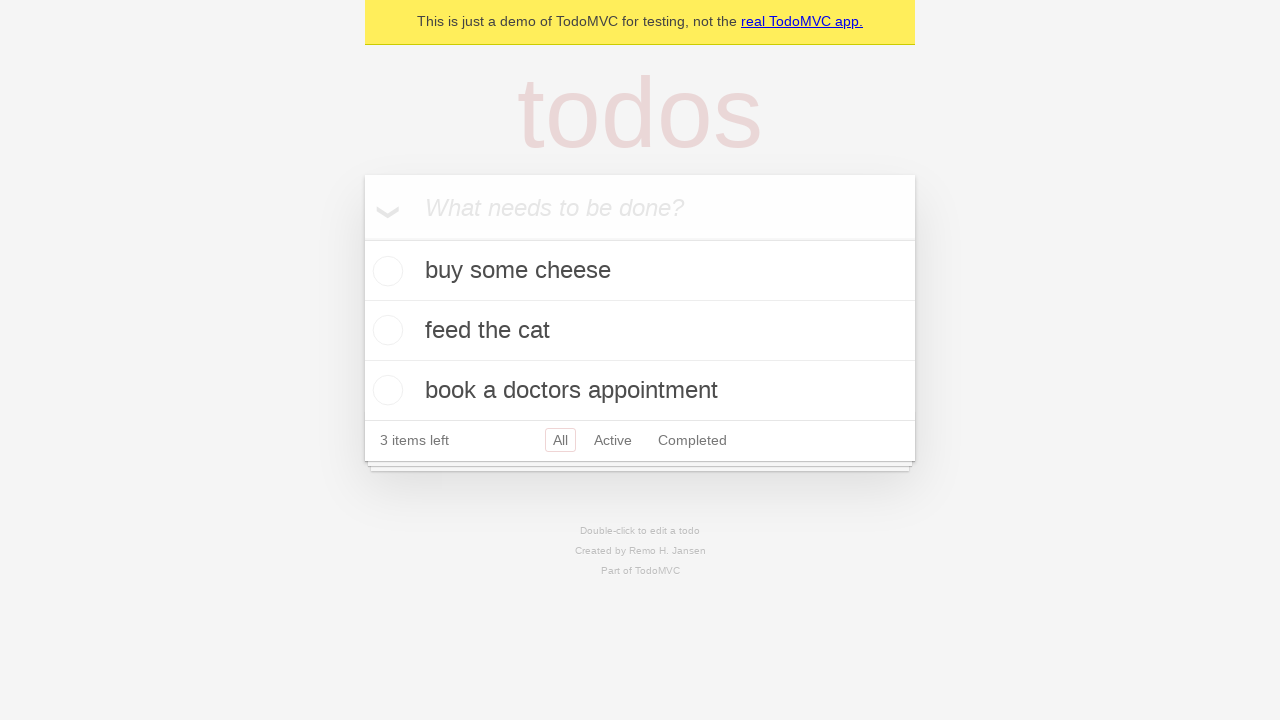

Checked the second todo item to mark it as complete at (385, 330) on internal:testid=[data-testid="todo-item"s] >> nth=1 >> internal:role=checkbox
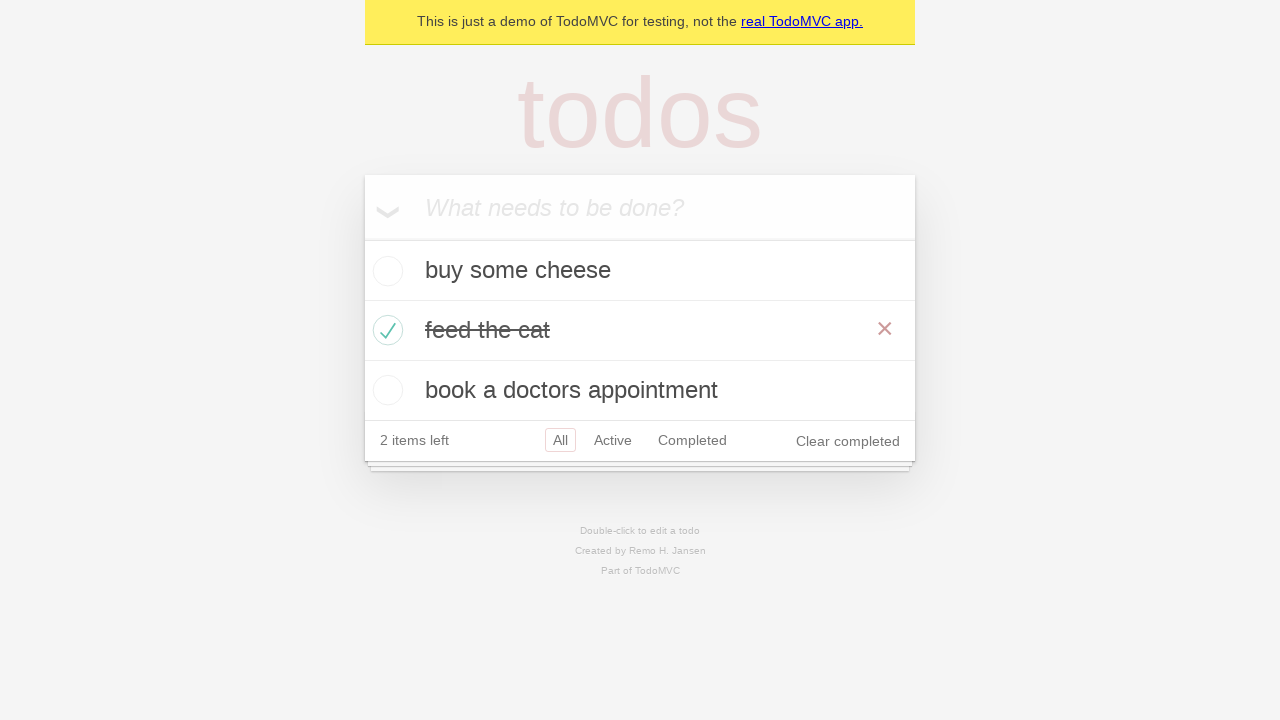

Clicked Active filter to display only uncompleted todos at (613, 440) on internal:role=link[name="Active"i]
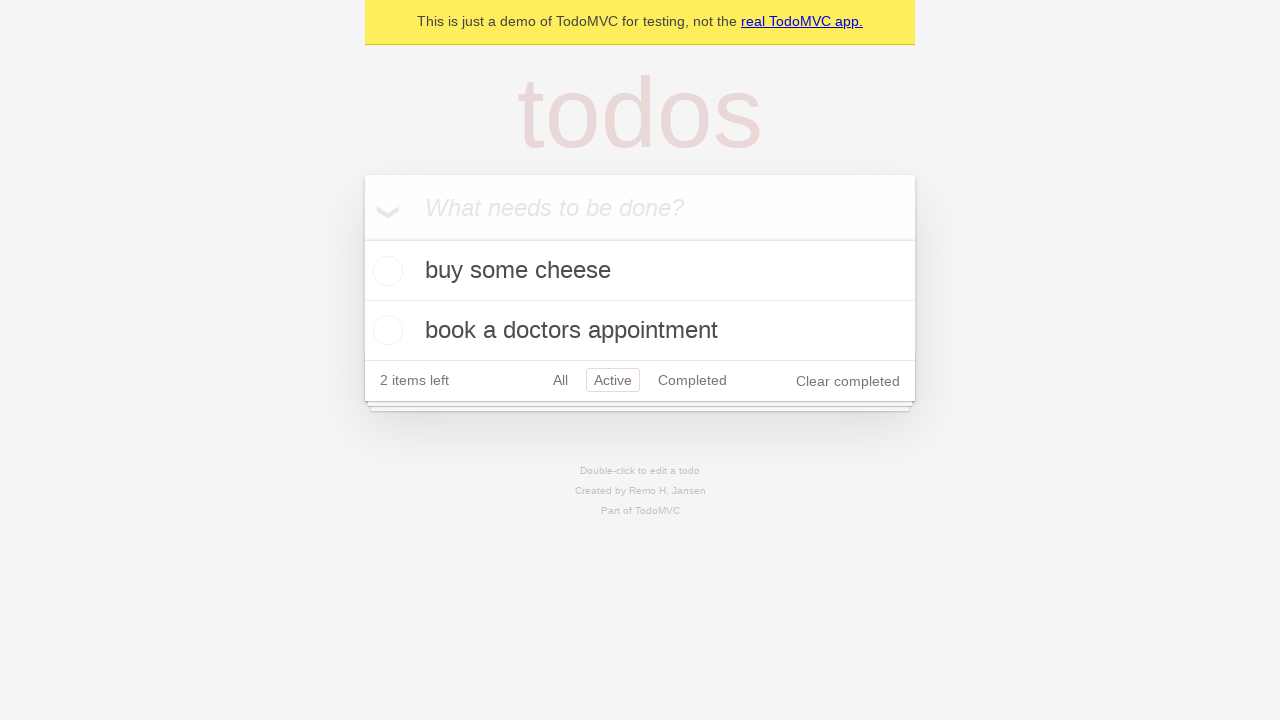

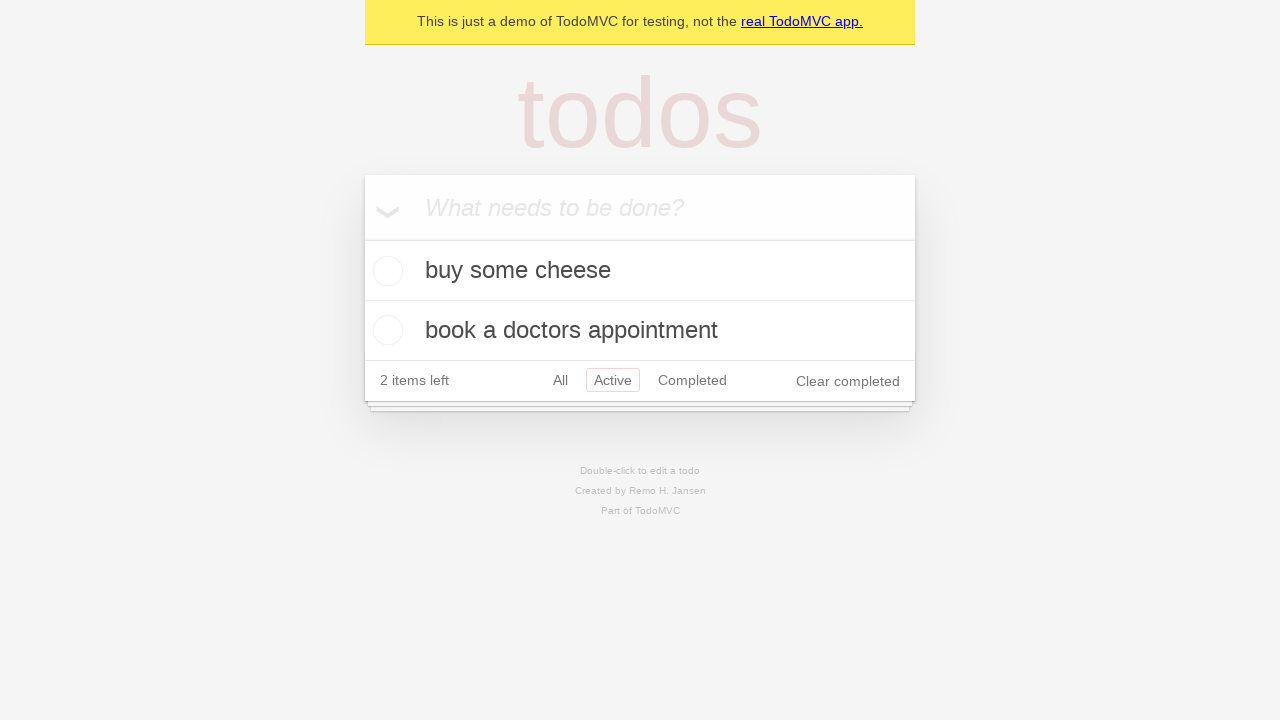